Tests JavaScript prompt dialog by clicking the prompt button, entering text, accepting it, and verifying the entered text is displayed

Starting URL: http://practice.cydeo.com/javascript_alerts

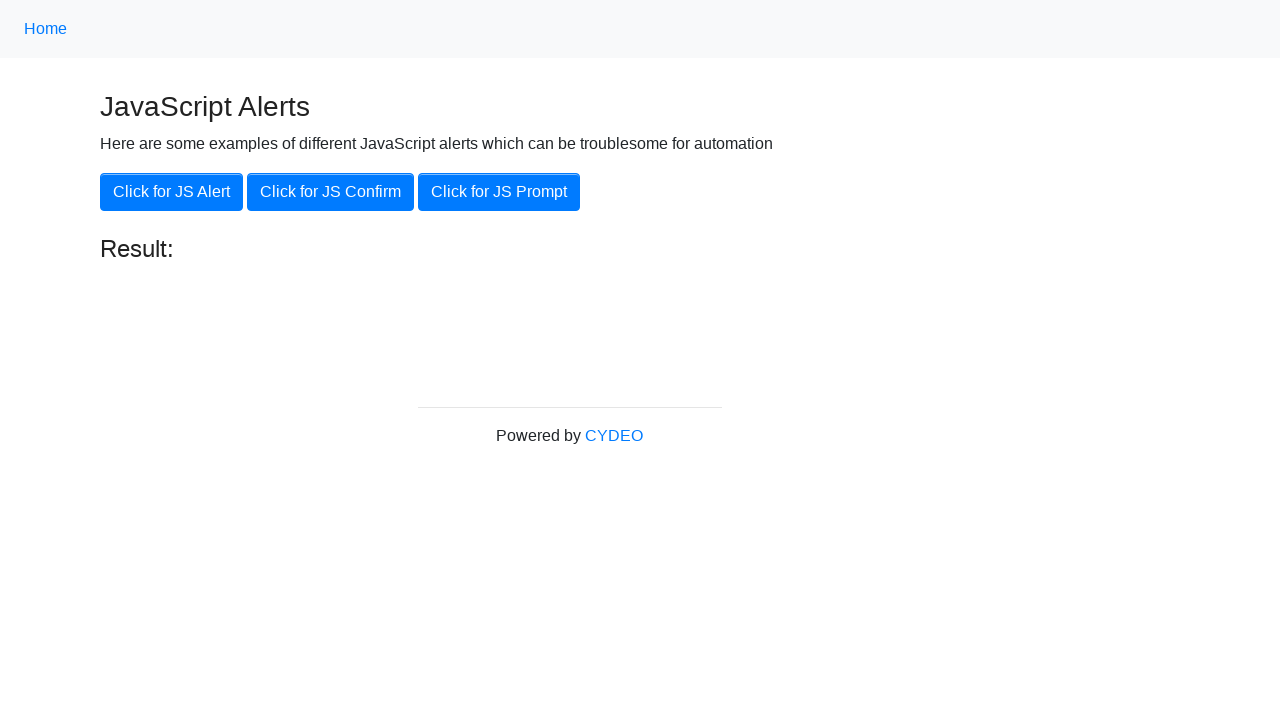

Set up dialog handler to accept prompt with text 'hello'
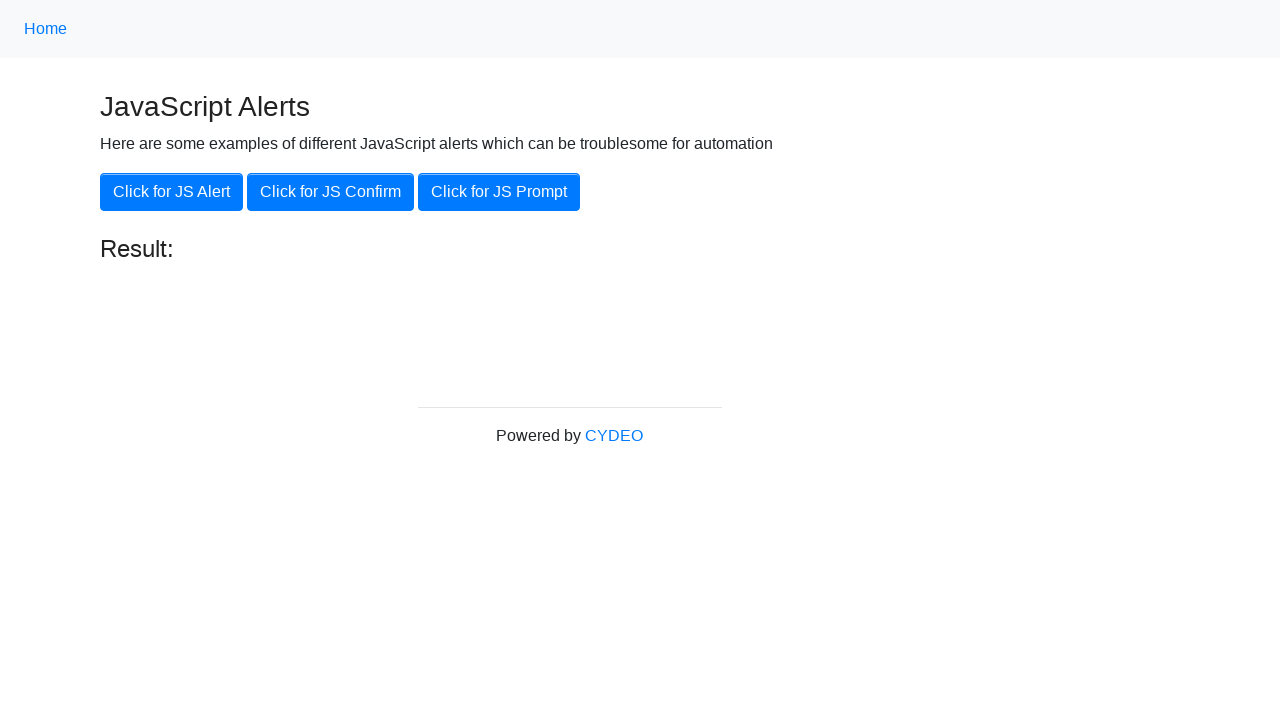

Clicked the 'Click for JS Prompt' button at (499, 192) on xpath=//button[@onclick='jsPrompt()']
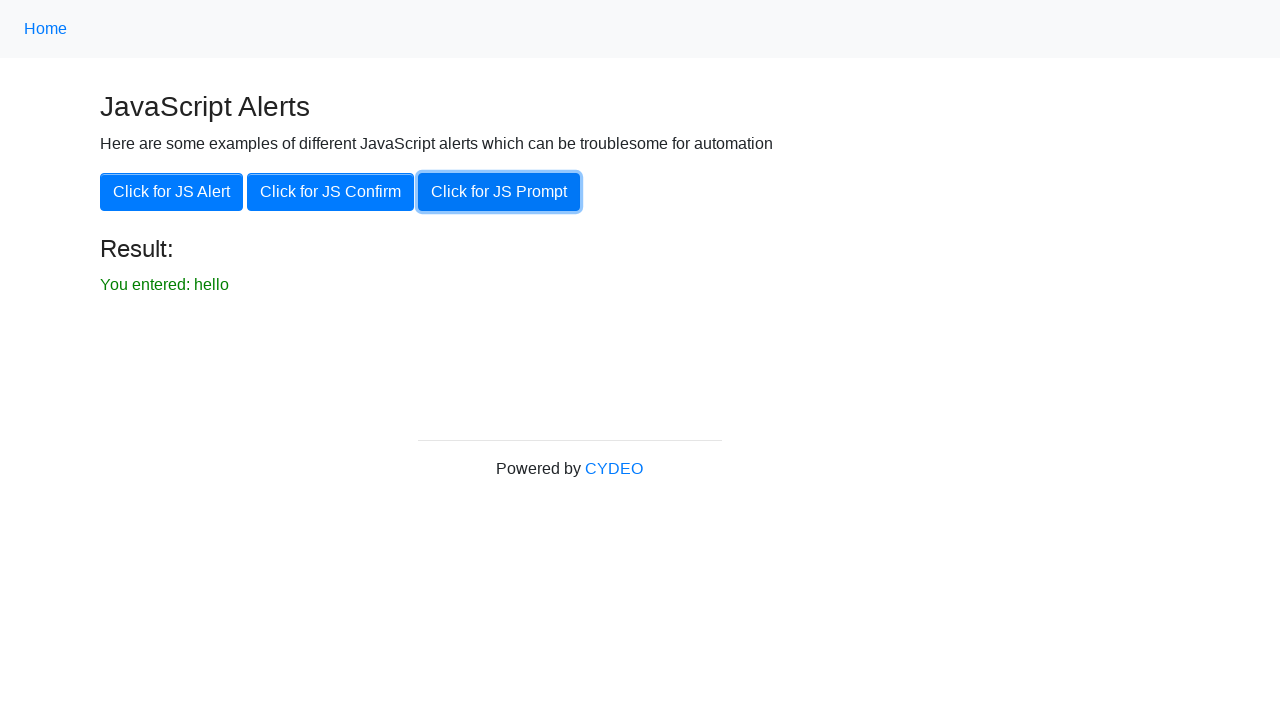

Verified result message displays 'You entered: hello'
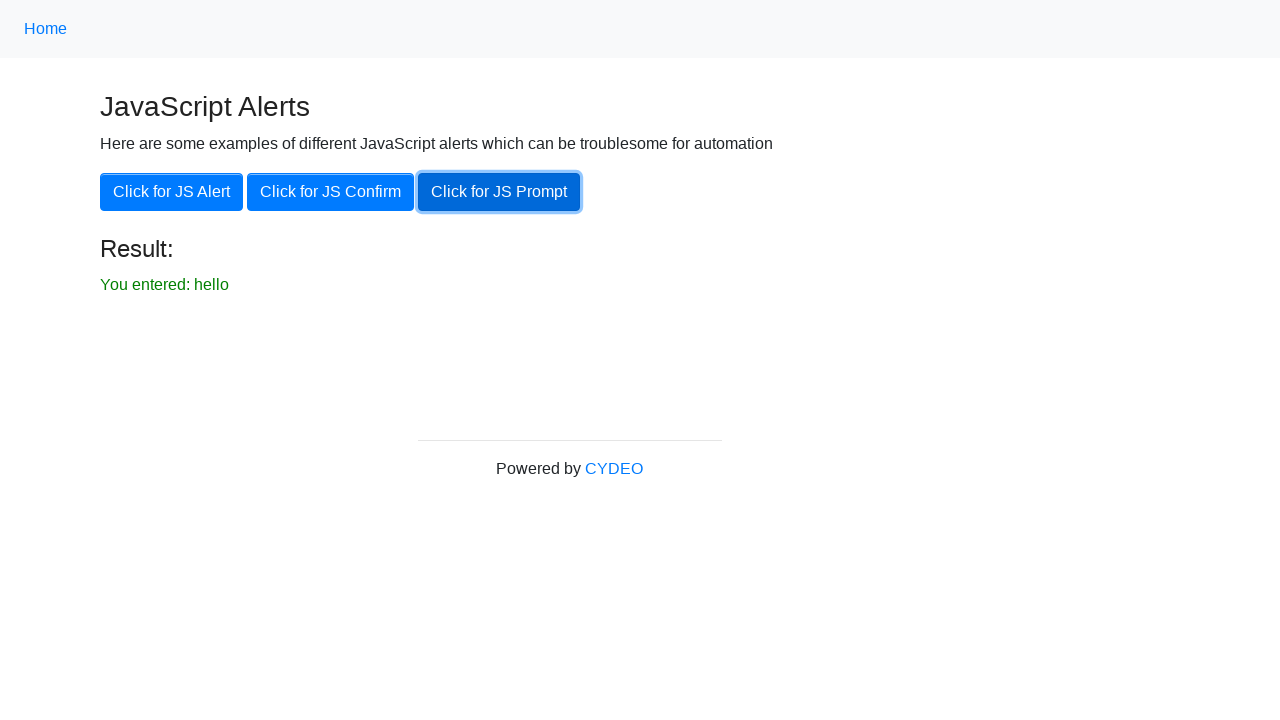

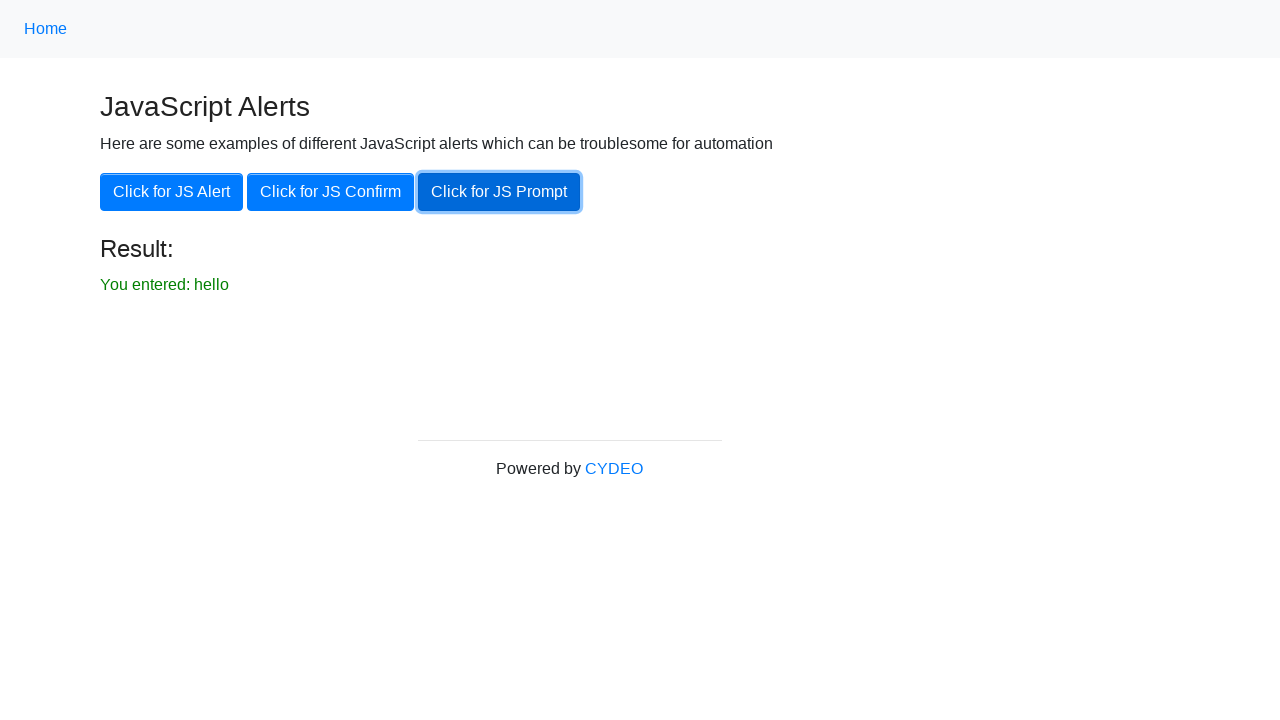